Tests double-click functionality on a button and verifies the resulting text change

Starting URL: https://automationfc.github.io/basic-form/index.html

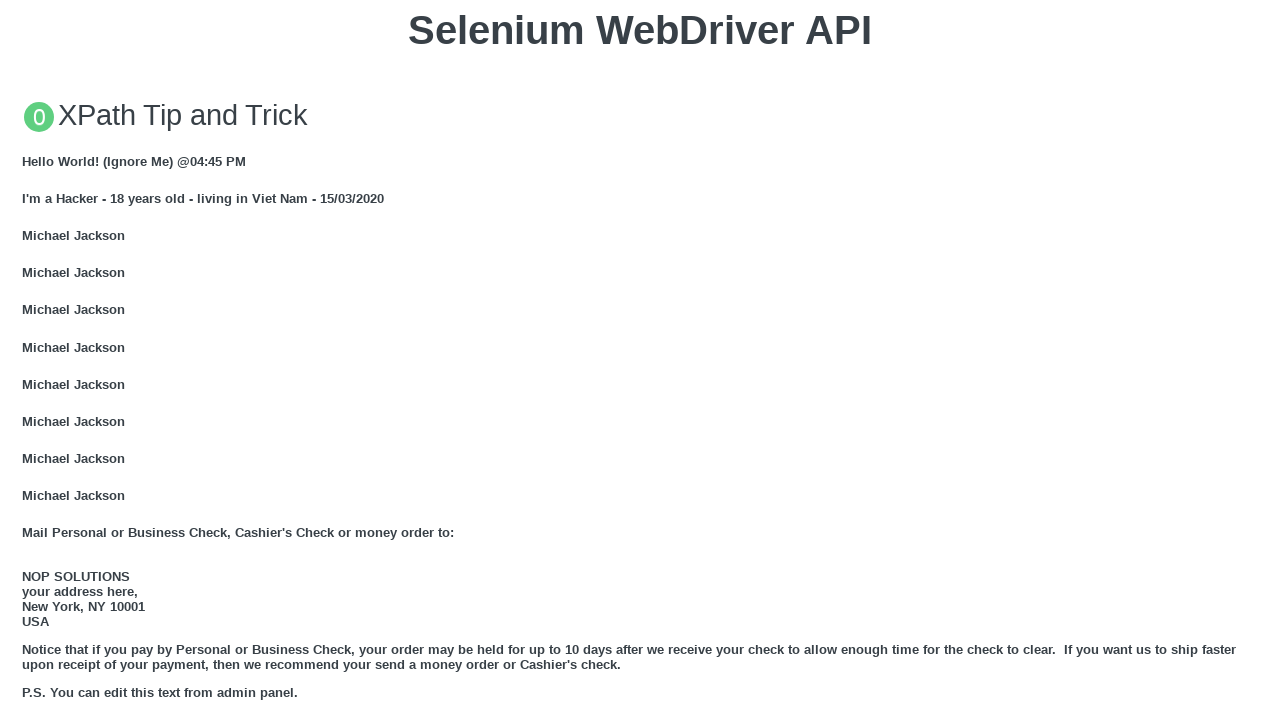

Scrolled double-click button into view
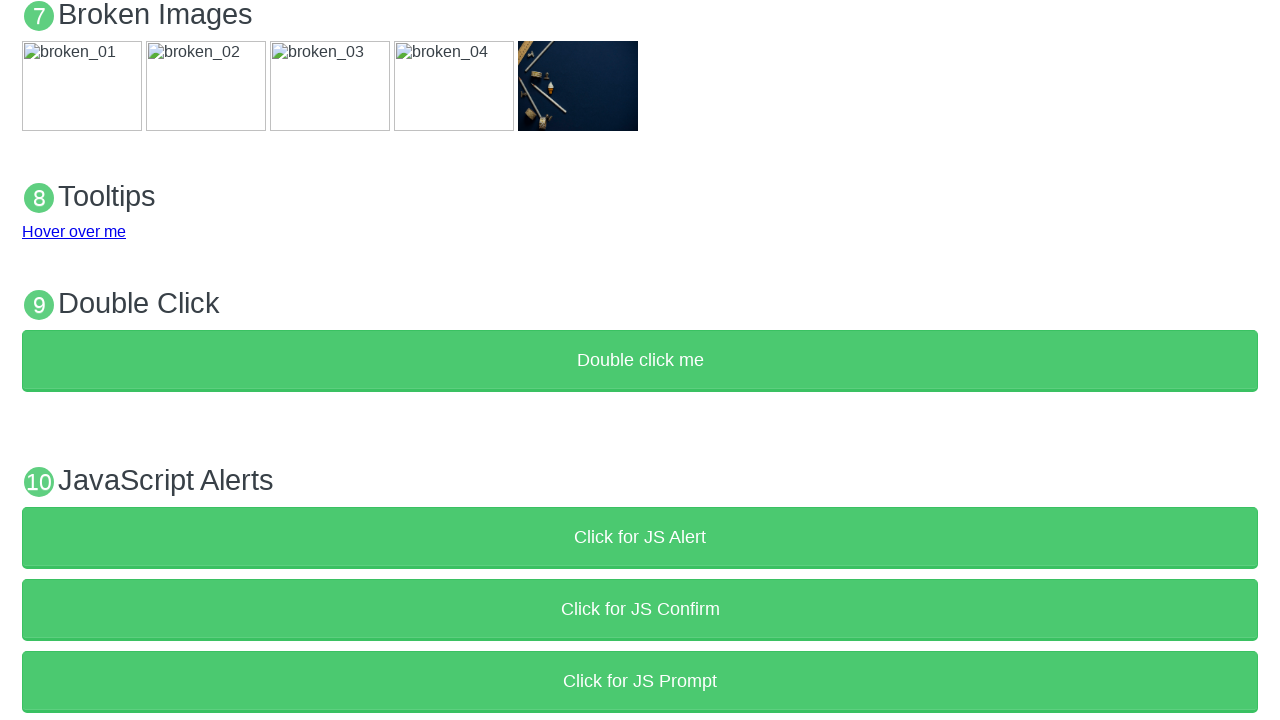

Double-clicked the button at (640, 361) on xpath=//button[@ondblclick ='doubleClickMe()']
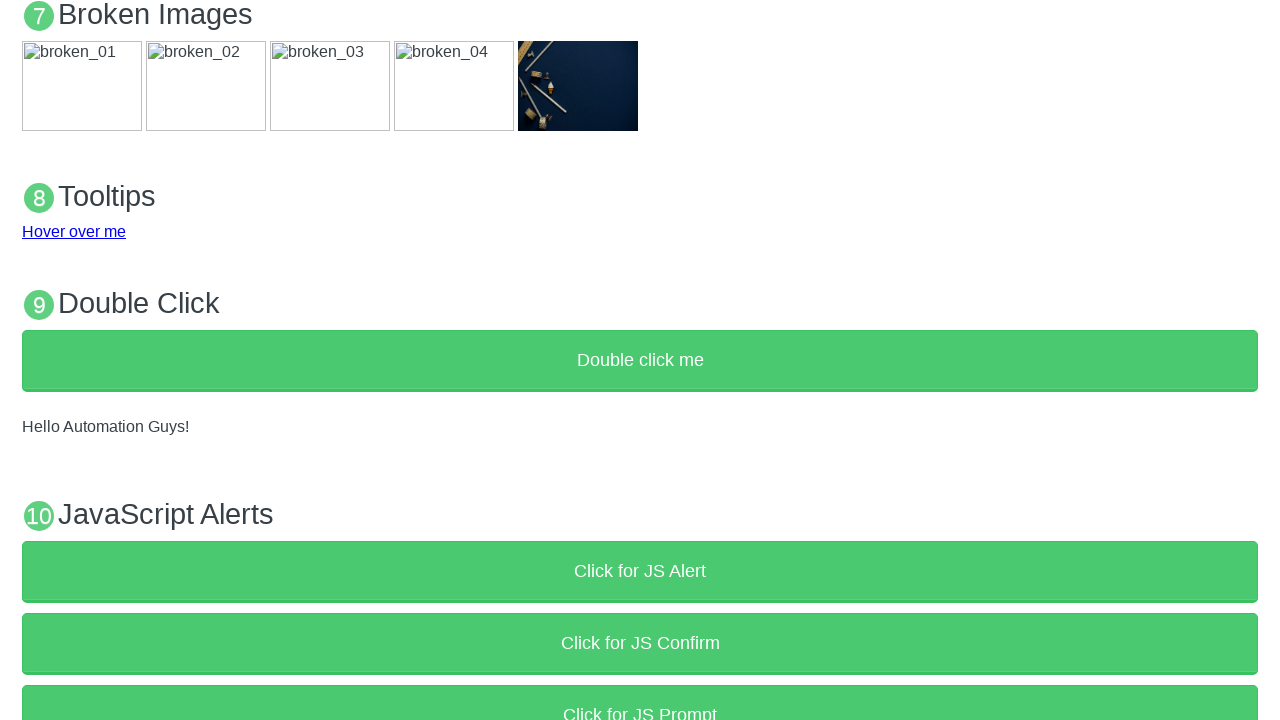

Verified that demo text changed to 'Hello Automation Guys!'
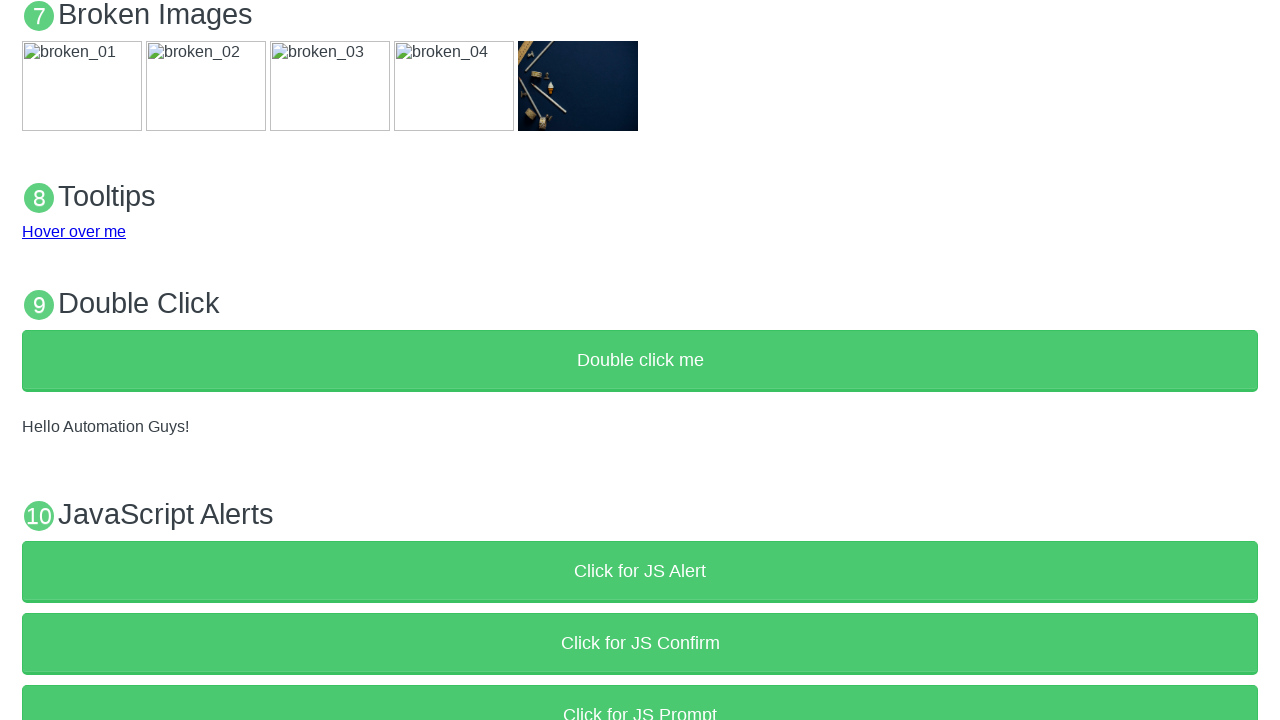

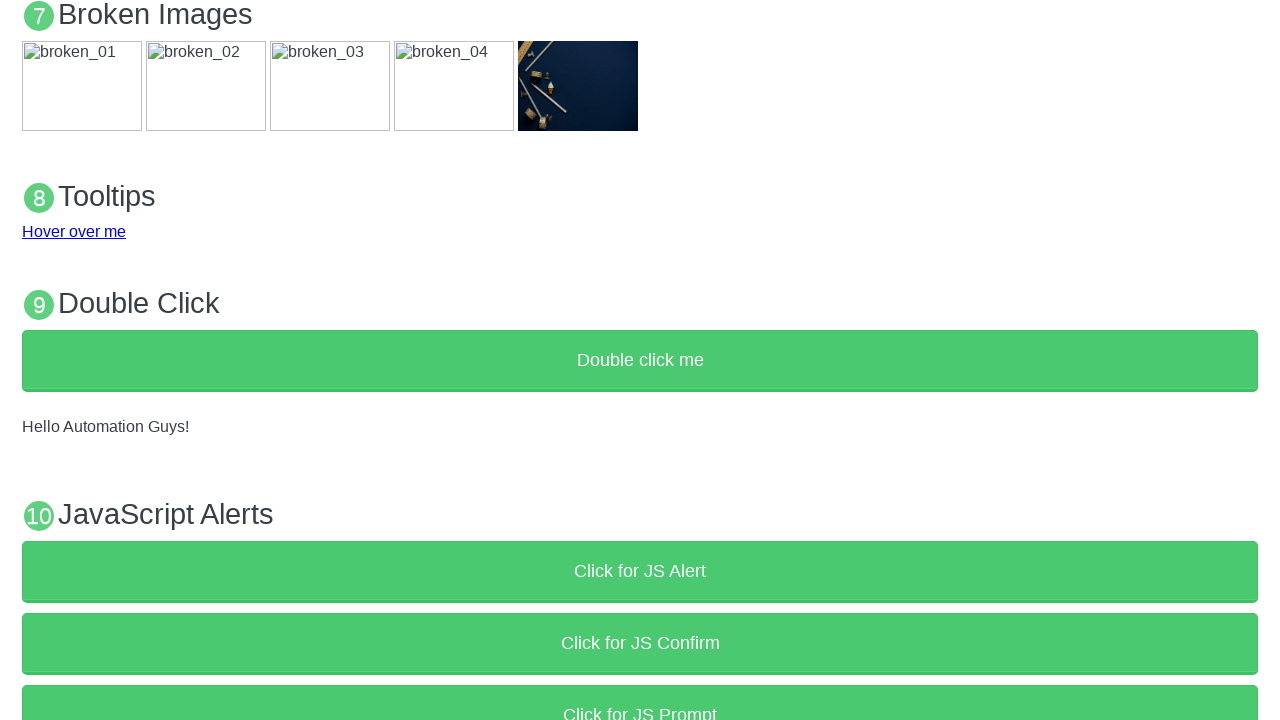